Navigates to a click and hold demo page on QSpiders demo application and waits for the page to load

Starting URL: https://demoapps.qspiders.com/ui/clickHold?sublist=0

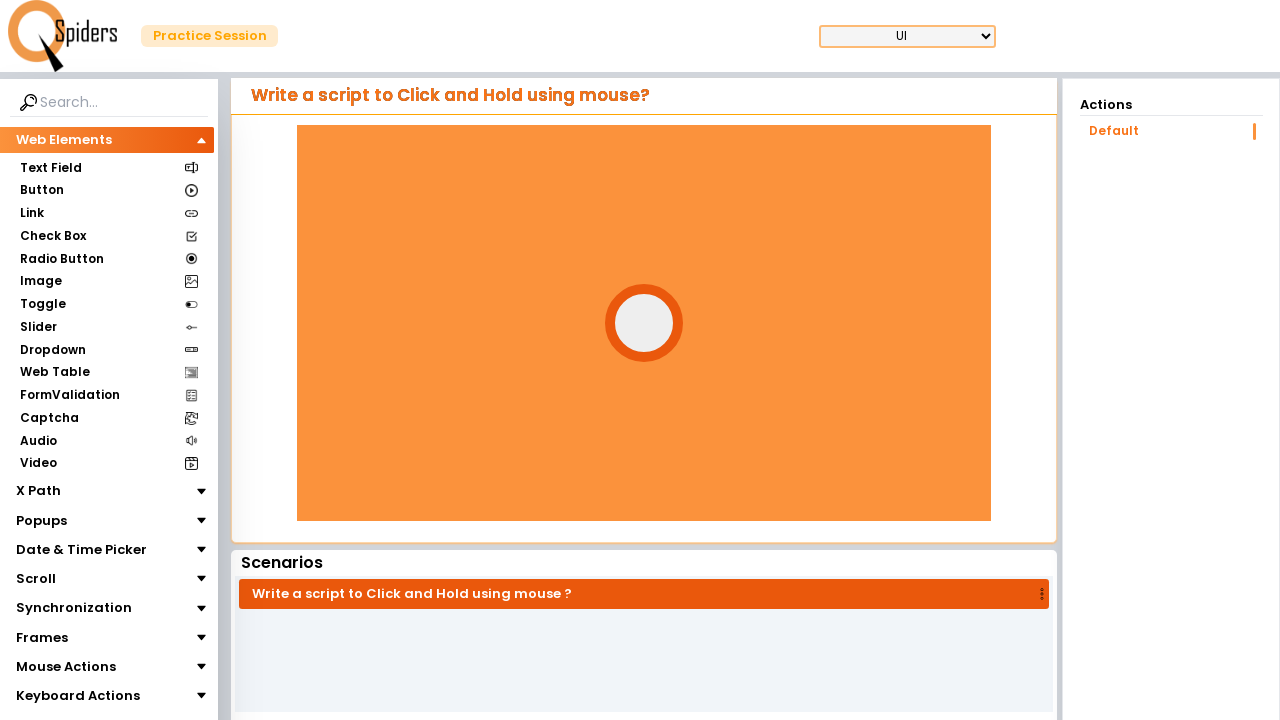

Navigated to click and hold demo page
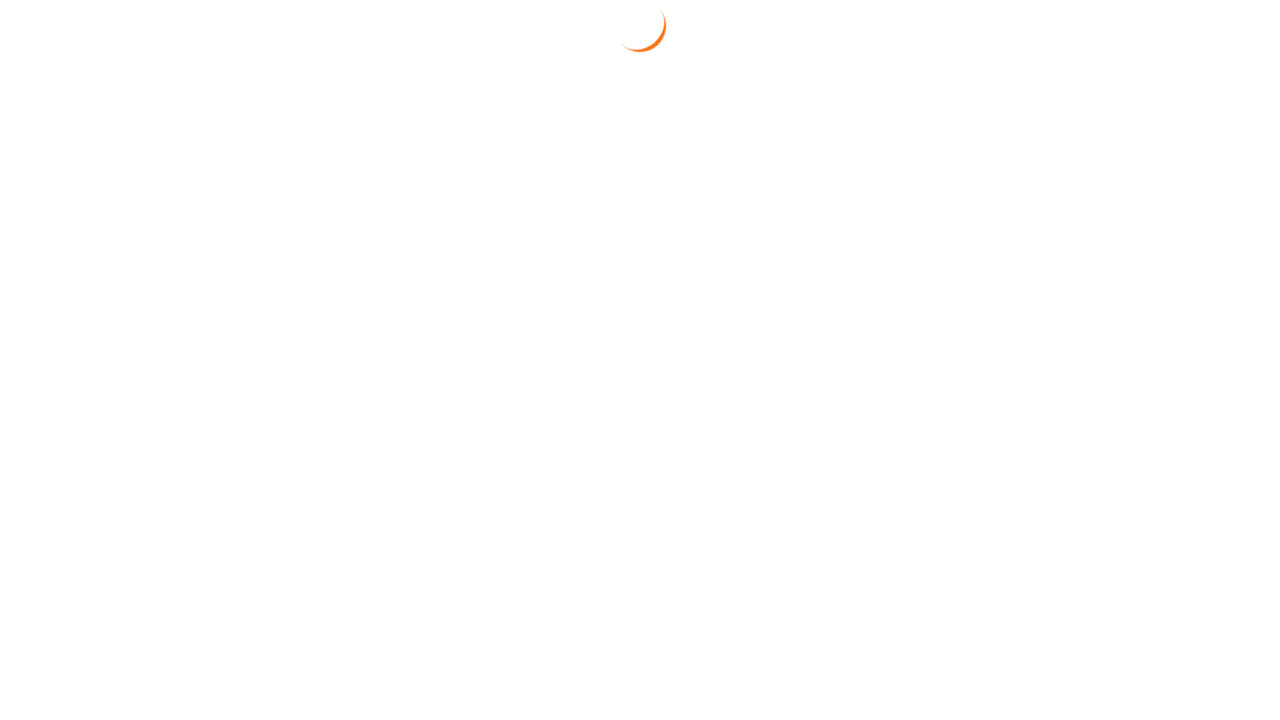

Page fully loaded - DOM content ready
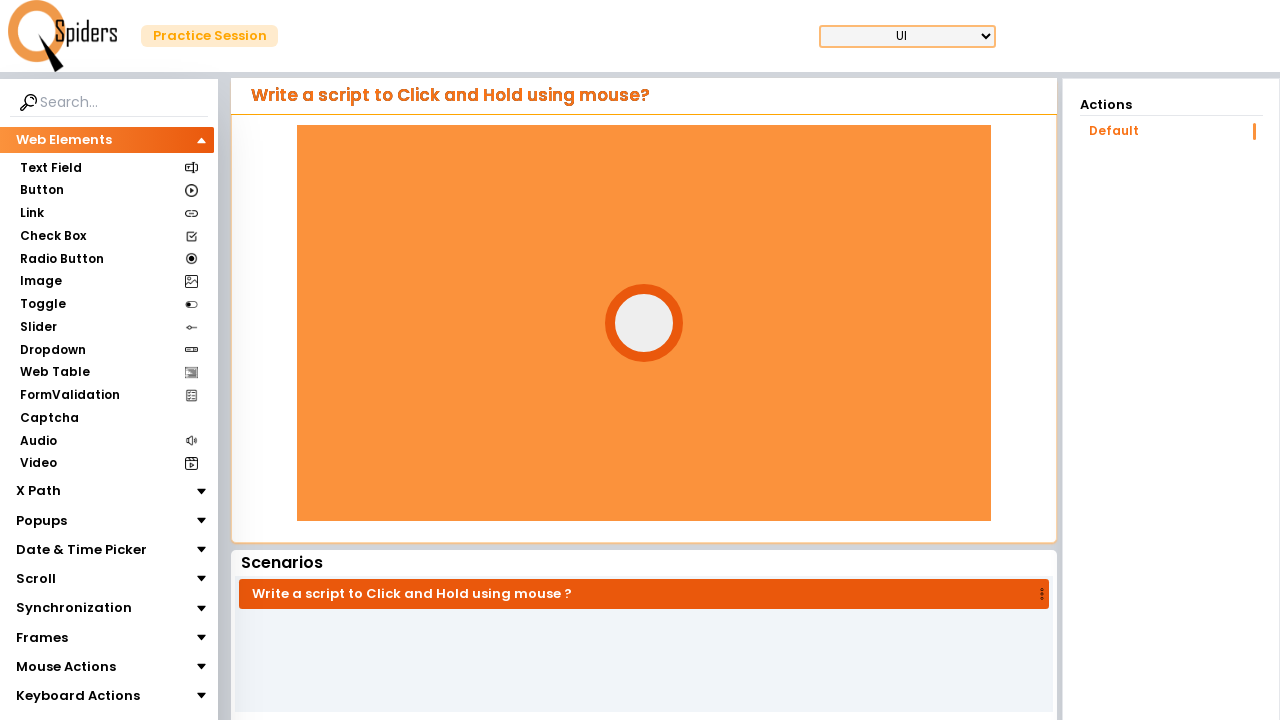

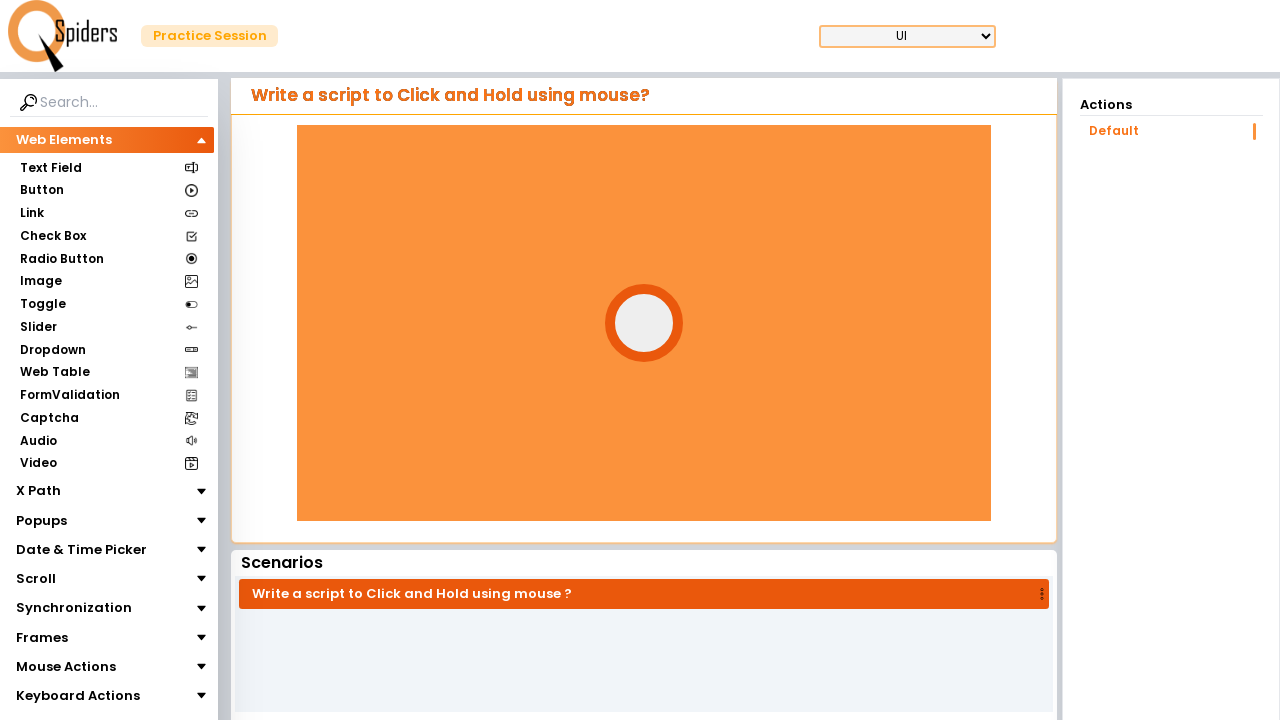